Tests that the Clear completed button displays correct text when items are completed

Starting URL: https://demo.playwright.dev/todomvc

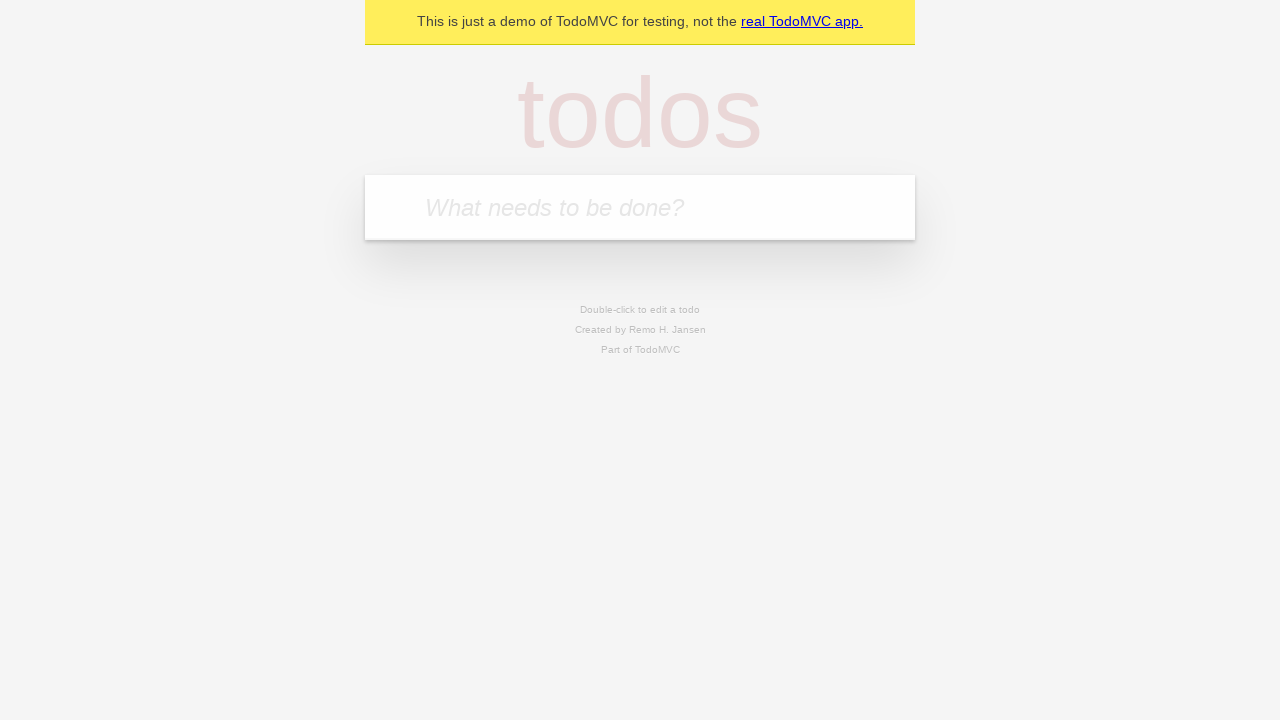

Filled input field with 'buy some cheese' on internal:attr=[placeholder="What needs to be done?"i]
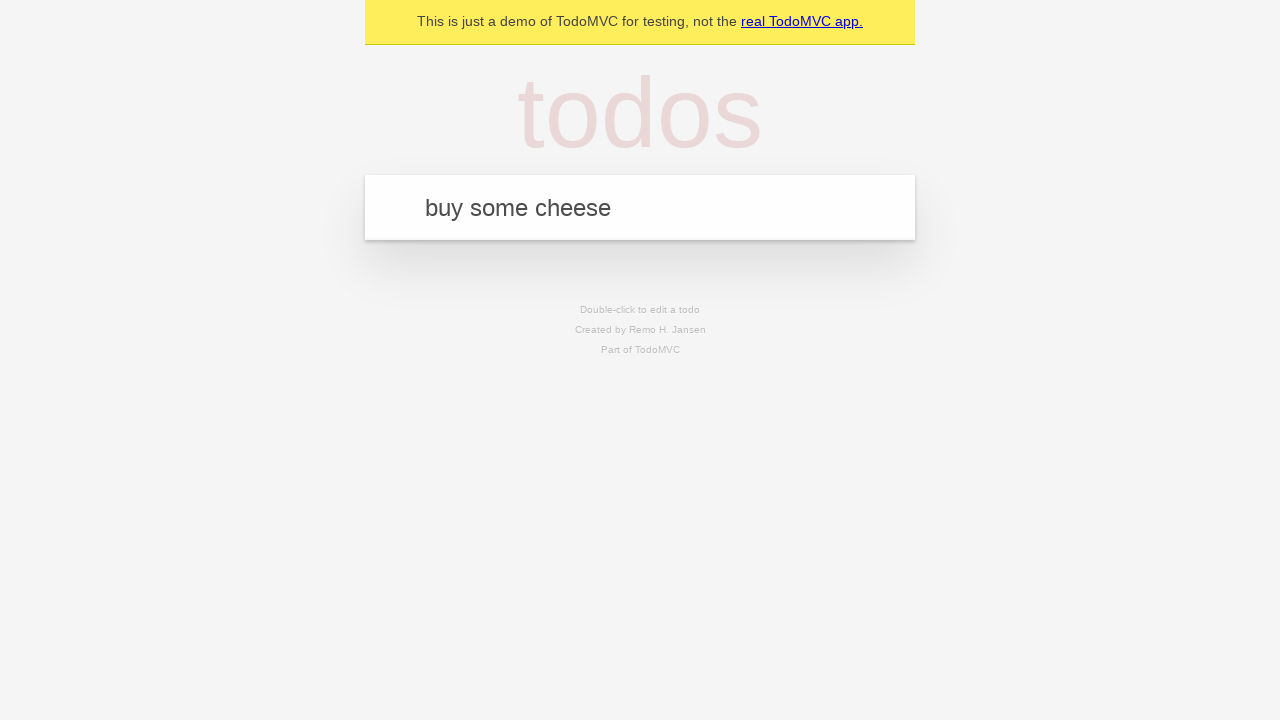

Pressed Enter to add first todo item on internal:attr=[placeholder="What needs to be done?"i]
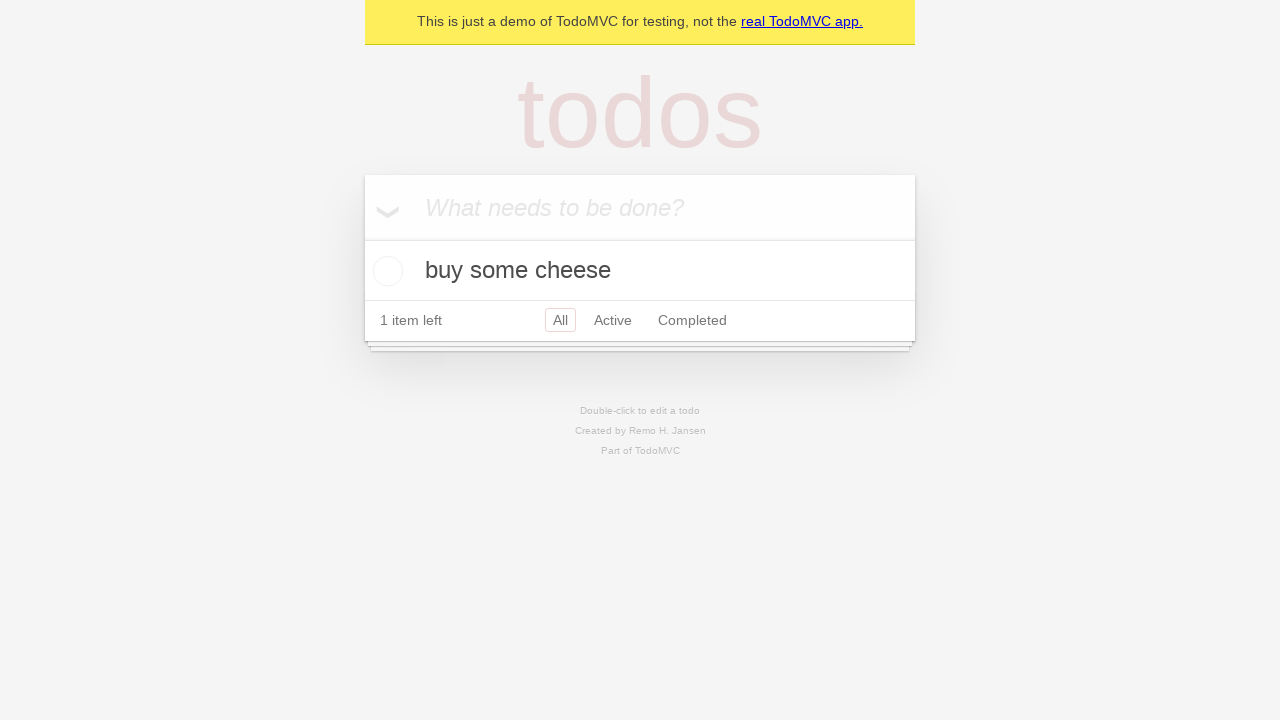

Filled input field with 'feed the cat' on internal:attr=[placeholder="What needs to be done?"i]
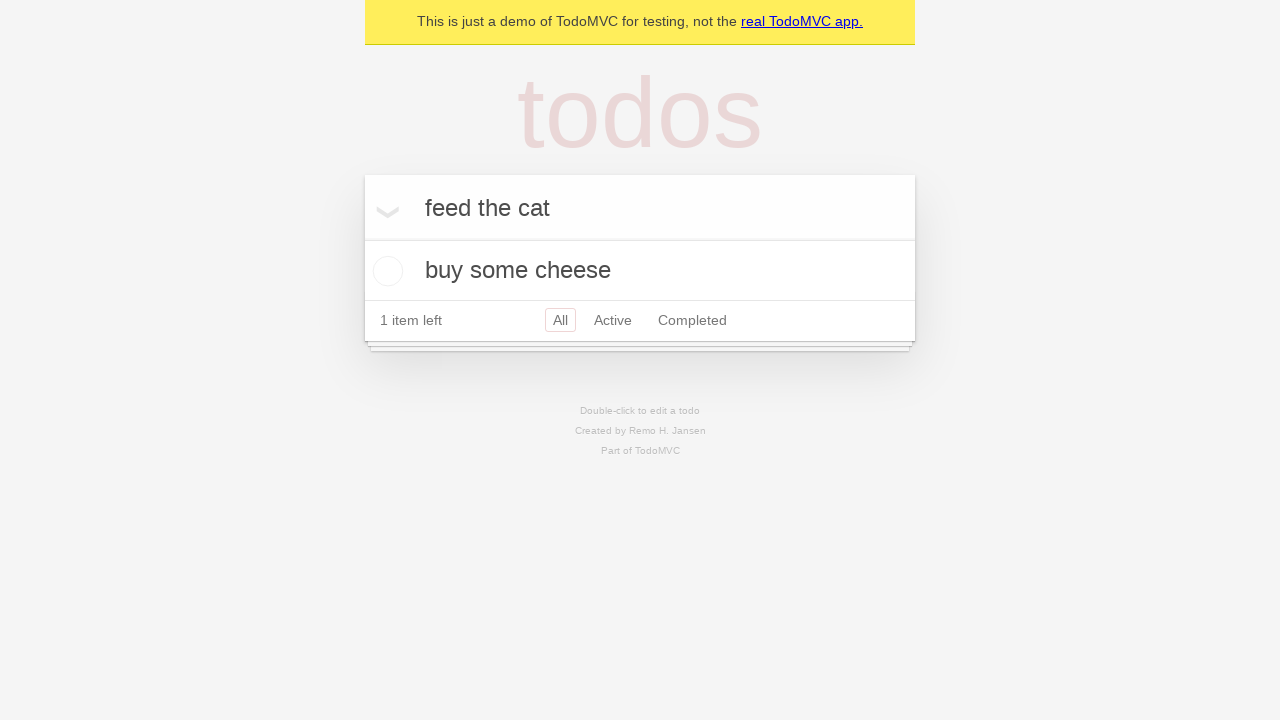

Pressed Enter to add second todo item on internal:attr=[placeholder="What needs to be done?"i]
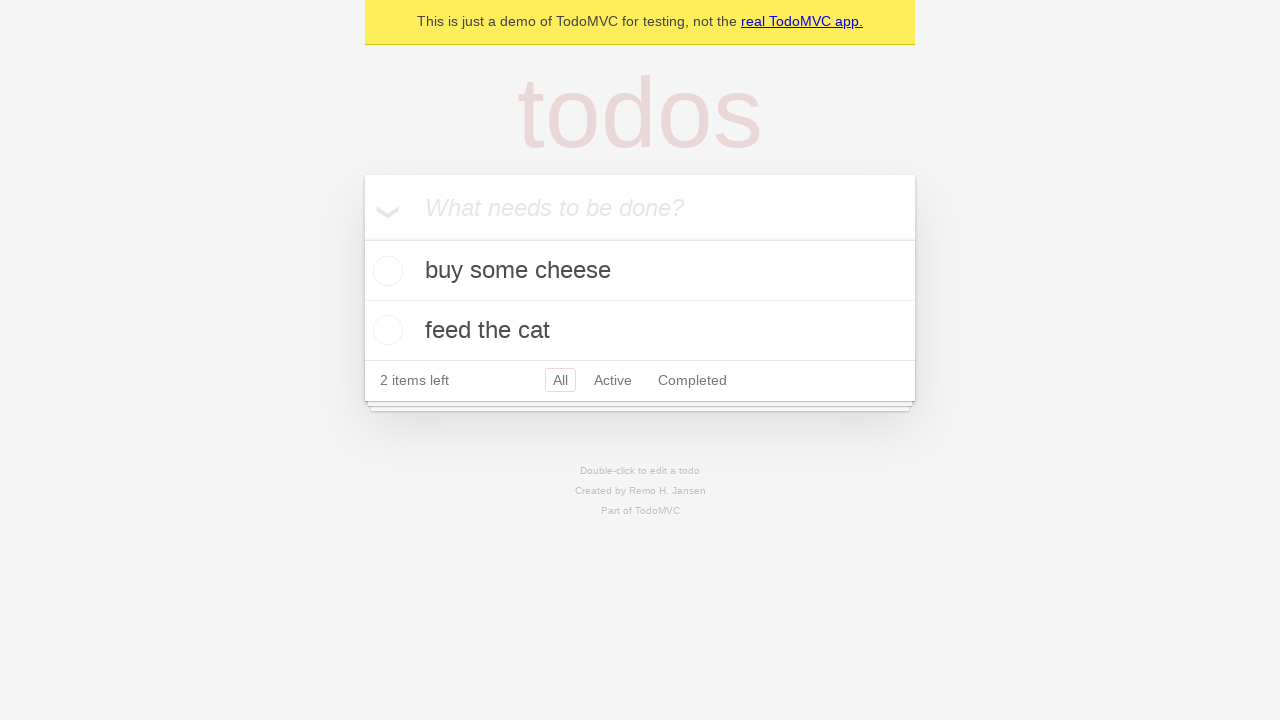

Filled input field with 'book a doctors appointment' on internal:attr=[placeholder="What needs to be done?"i]
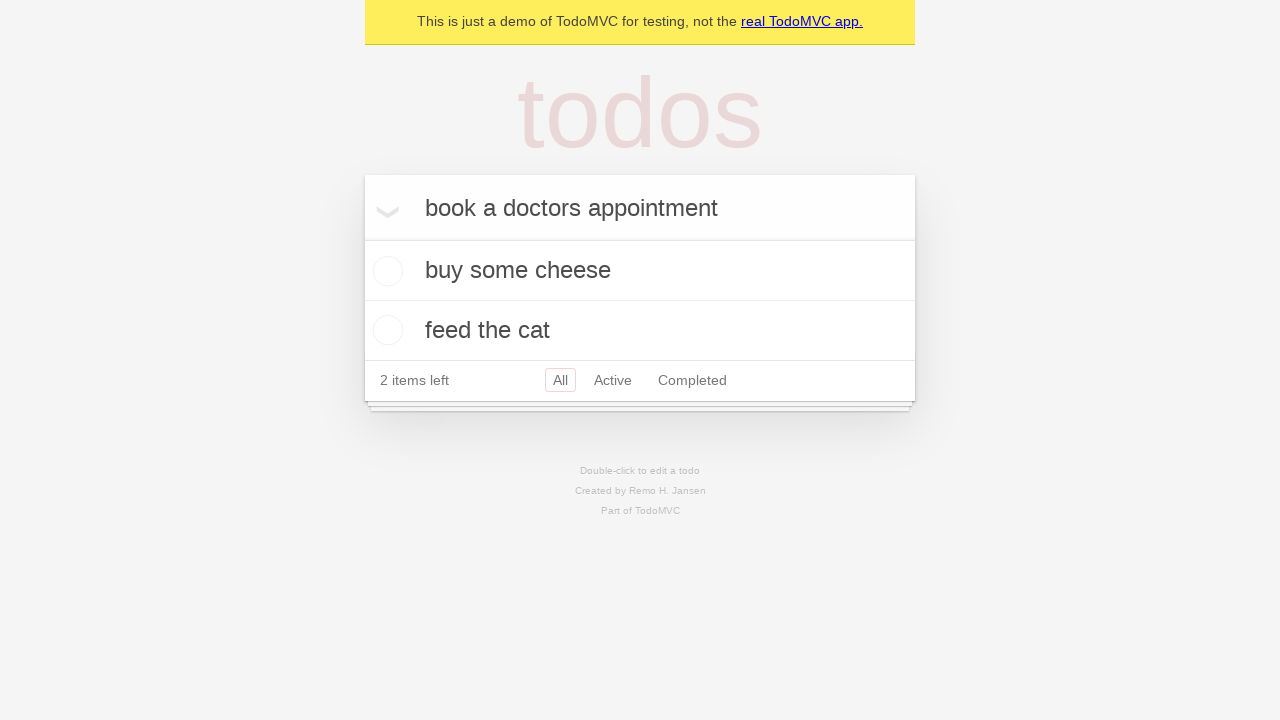

Pressed Enter to add third todo item on internal:attr=[placeholder="What needs to be done?"i]
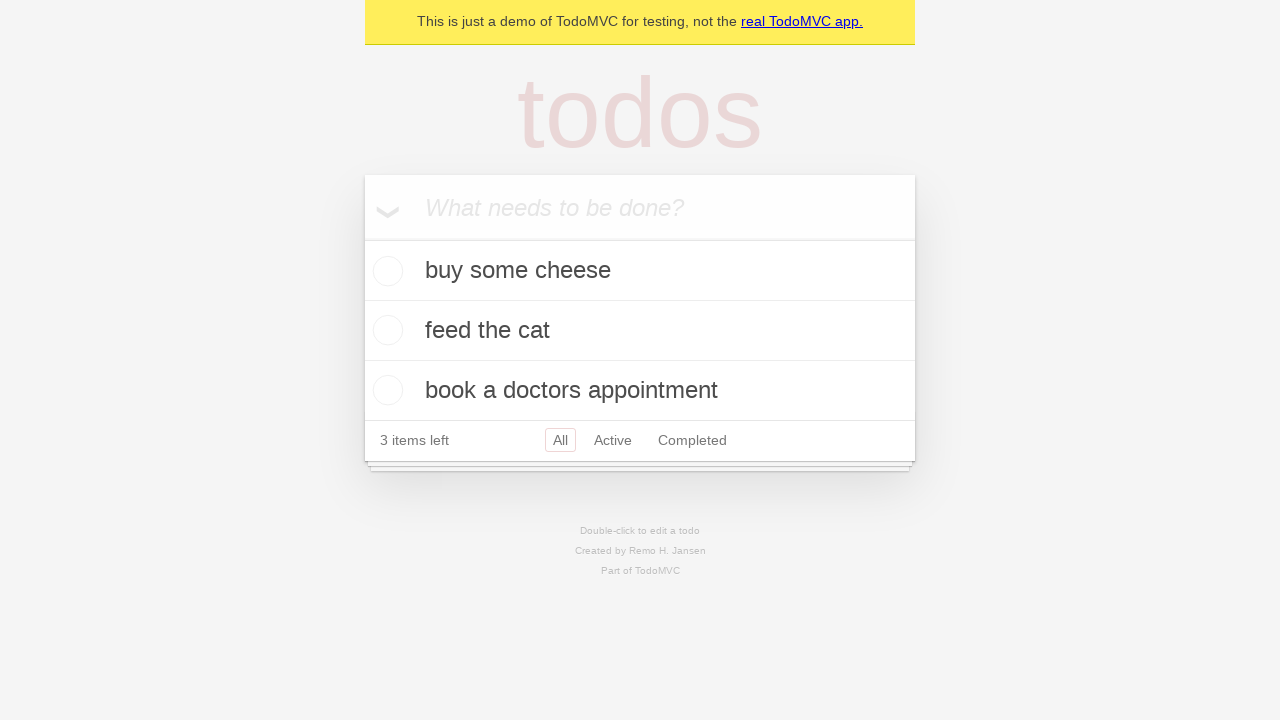

Waited for third todo item to be visible
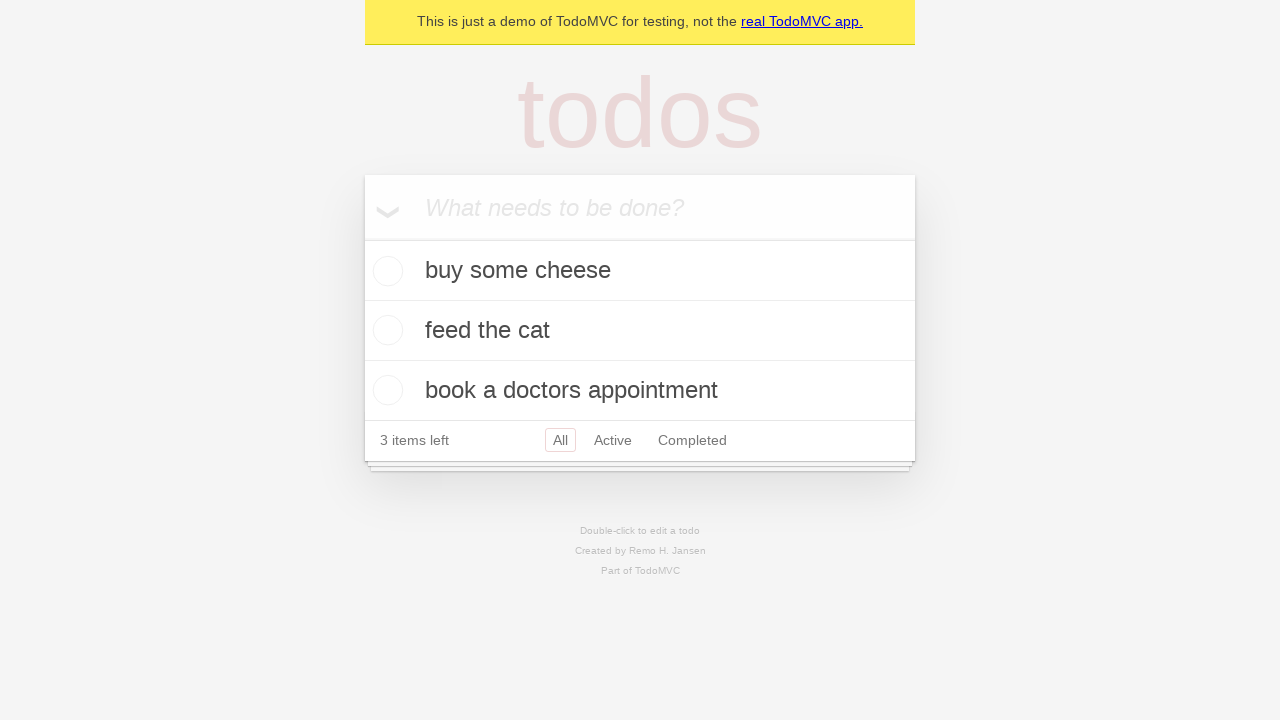

Checked first todo item as completed at (385, 271) on .todo-list li .toggle >> nth=0
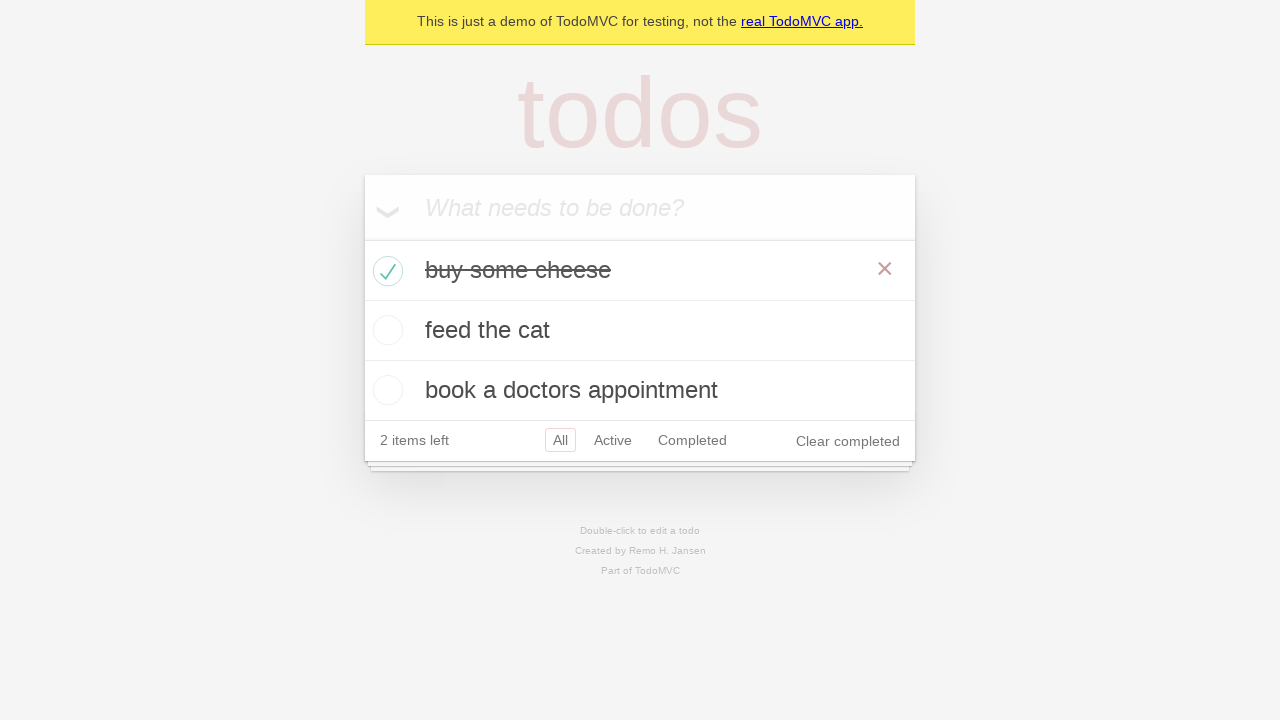

Waited for Clear completed button to appear
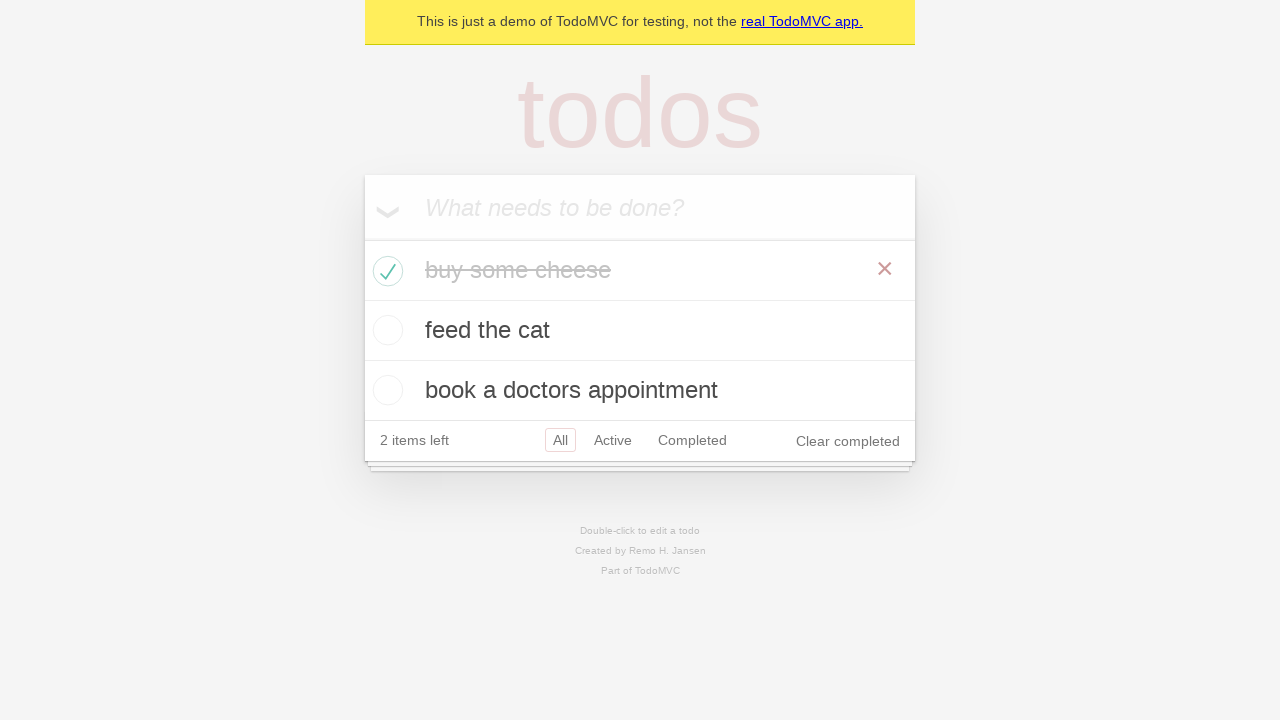

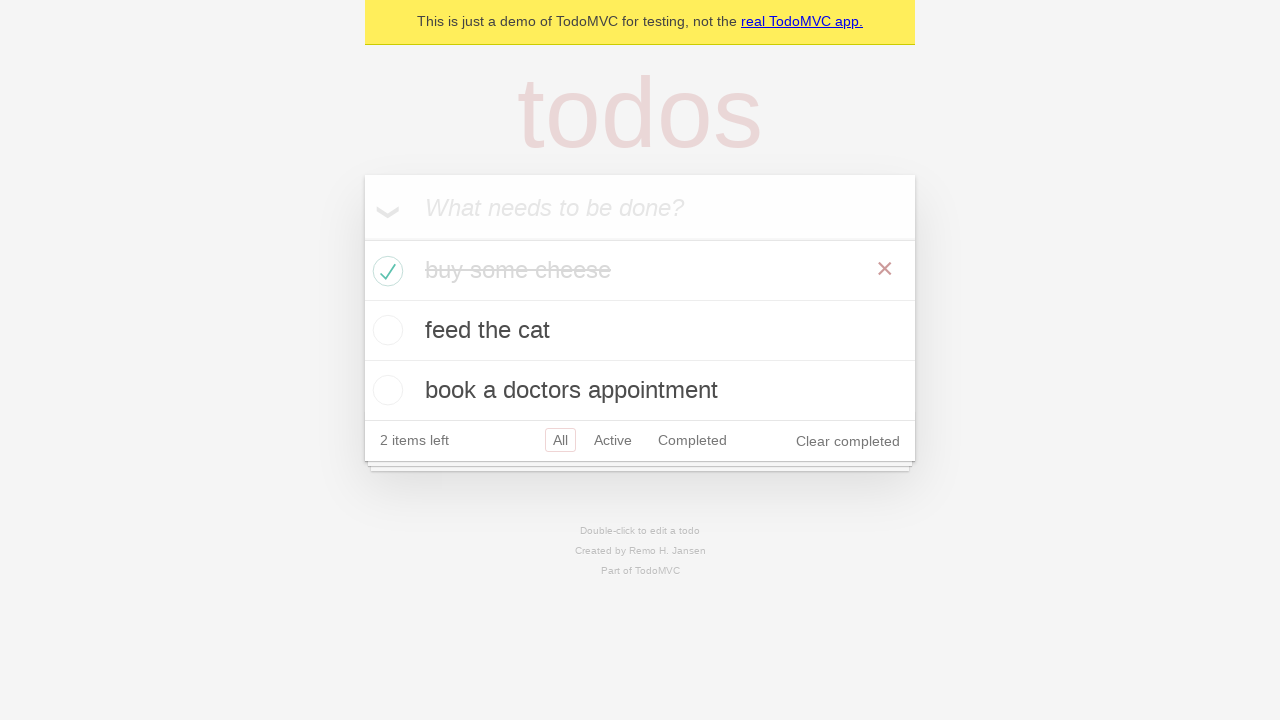